Tests navigating to Radio Button section and clicking the Yes radio button, then verifying the success message

Starting URL: https://demoqa.com/elements

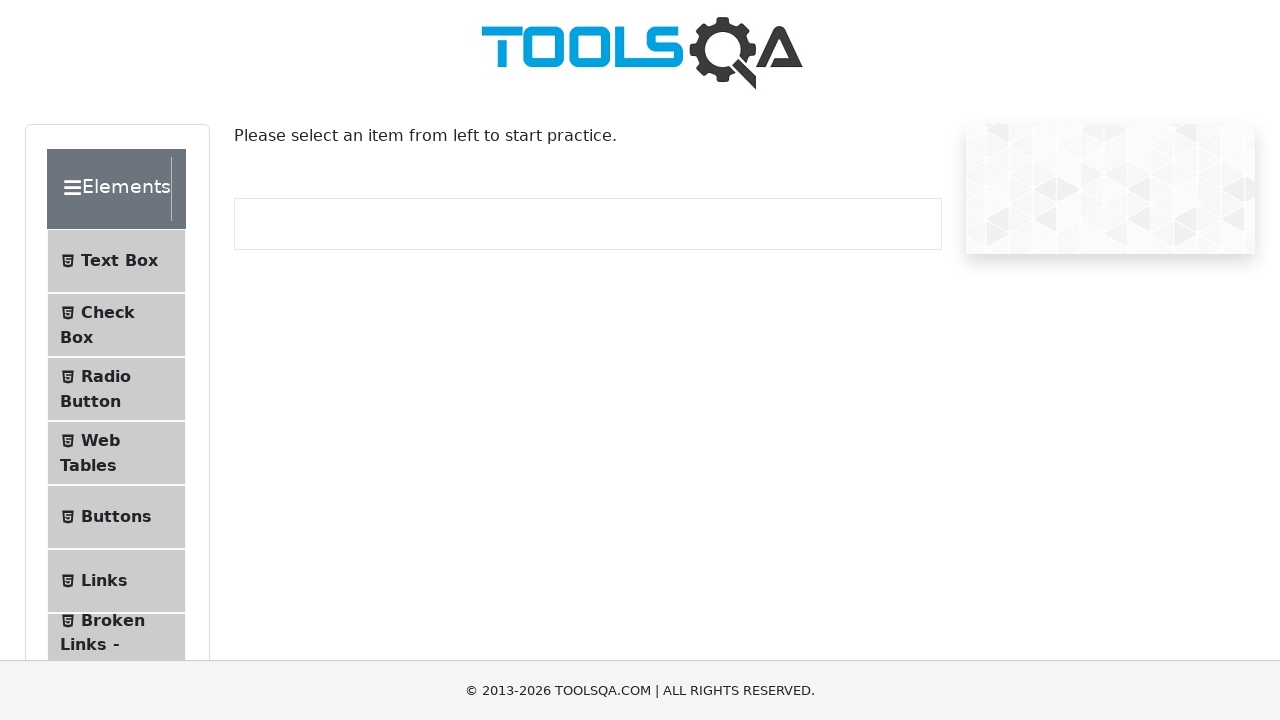

Clicked Radio Button menu item at (116, 389) on xpath=//span[text()='Radio Button']/..
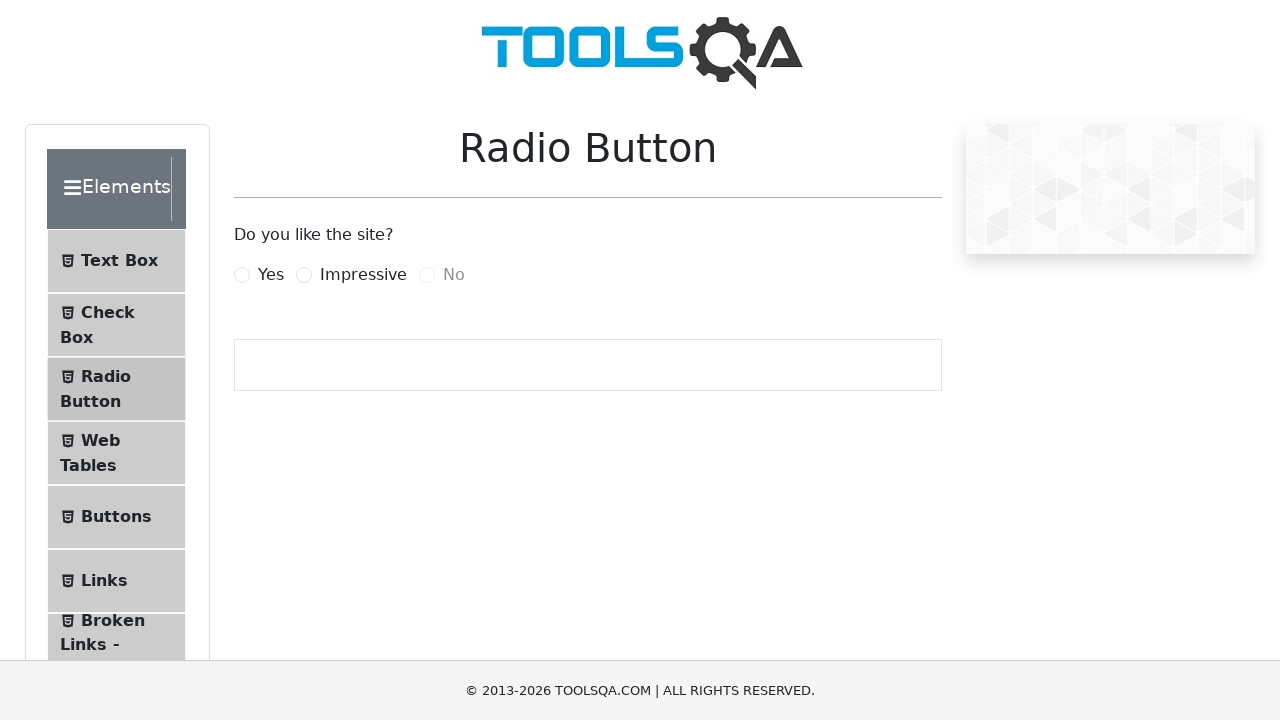

Clicked the Yes radio button at (242, 275) on input#yesRadio
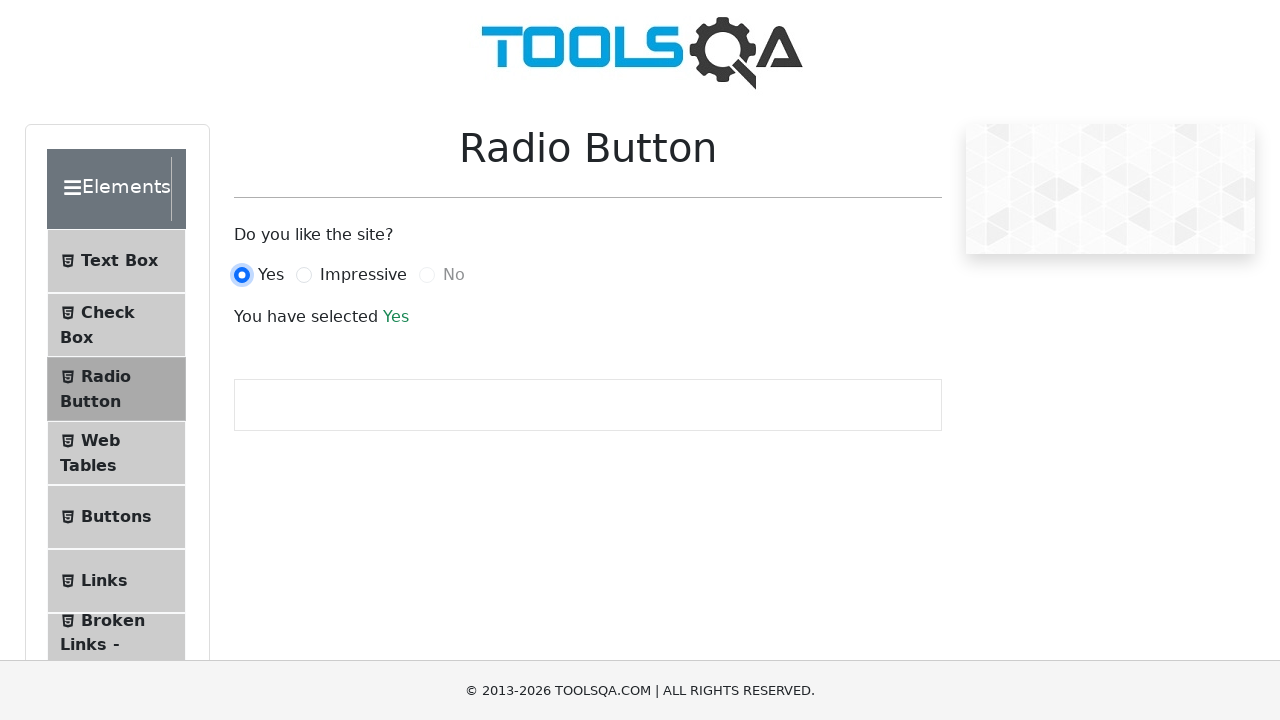

Success message element loaded
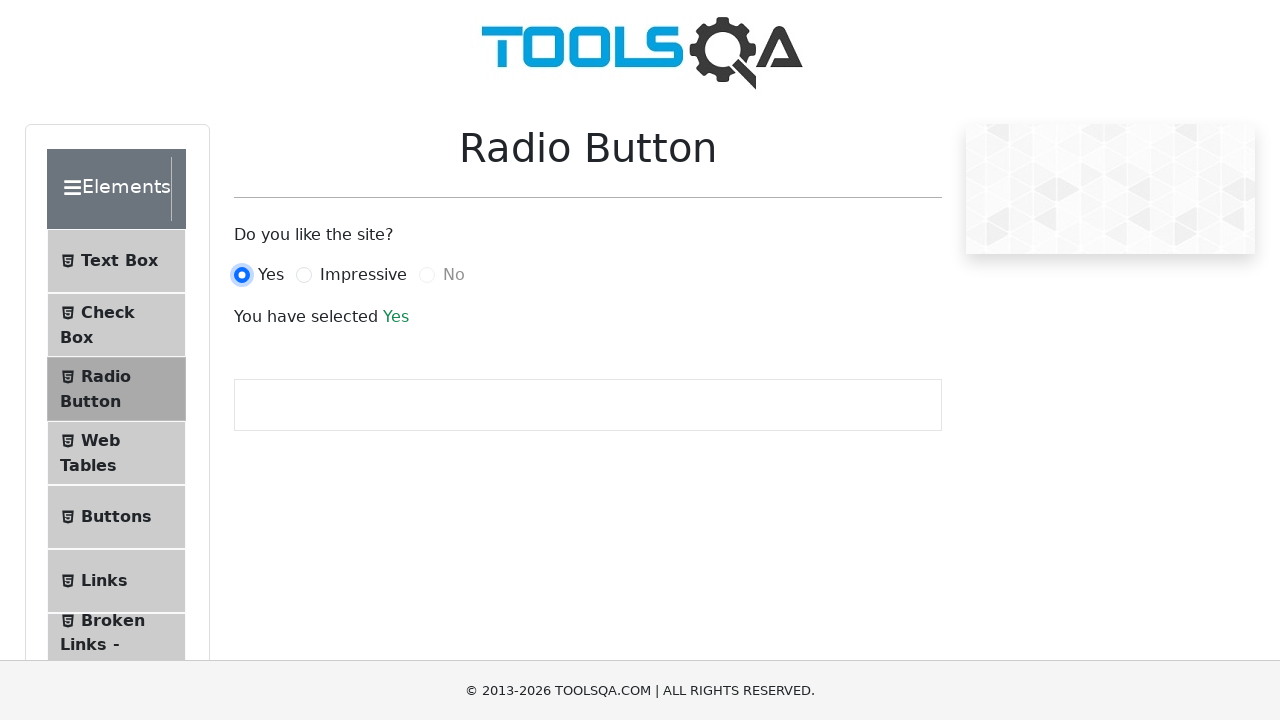

Verified success message displays 'Yes'
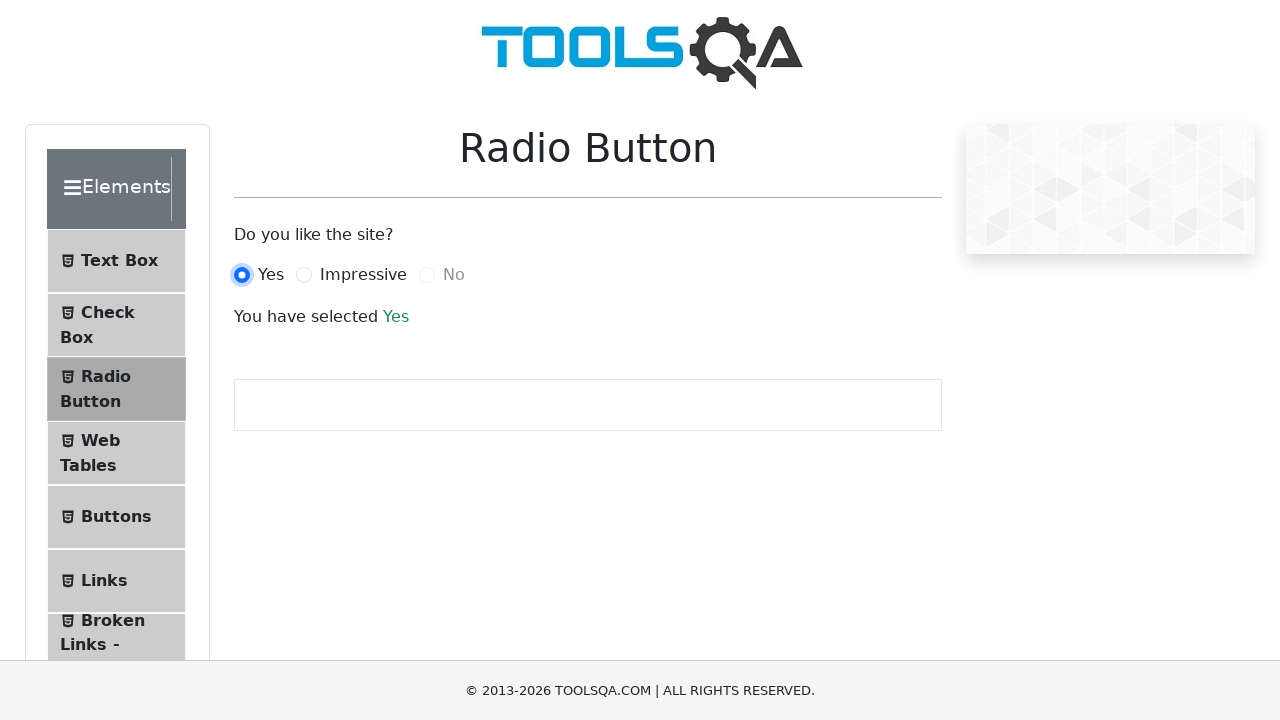

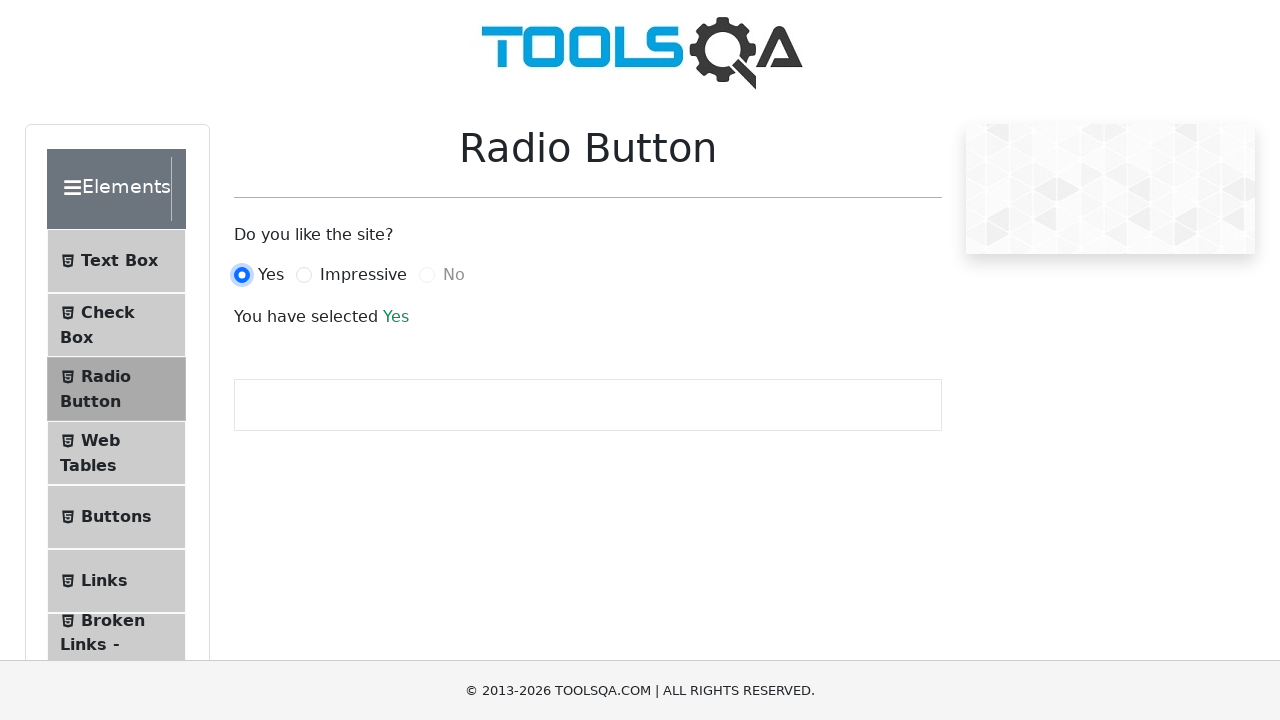